Tests opening a new tab by navigating through the Alerts, Frame & Windows section and clicking the new tab button

Starting URL: https://demoqa.com/

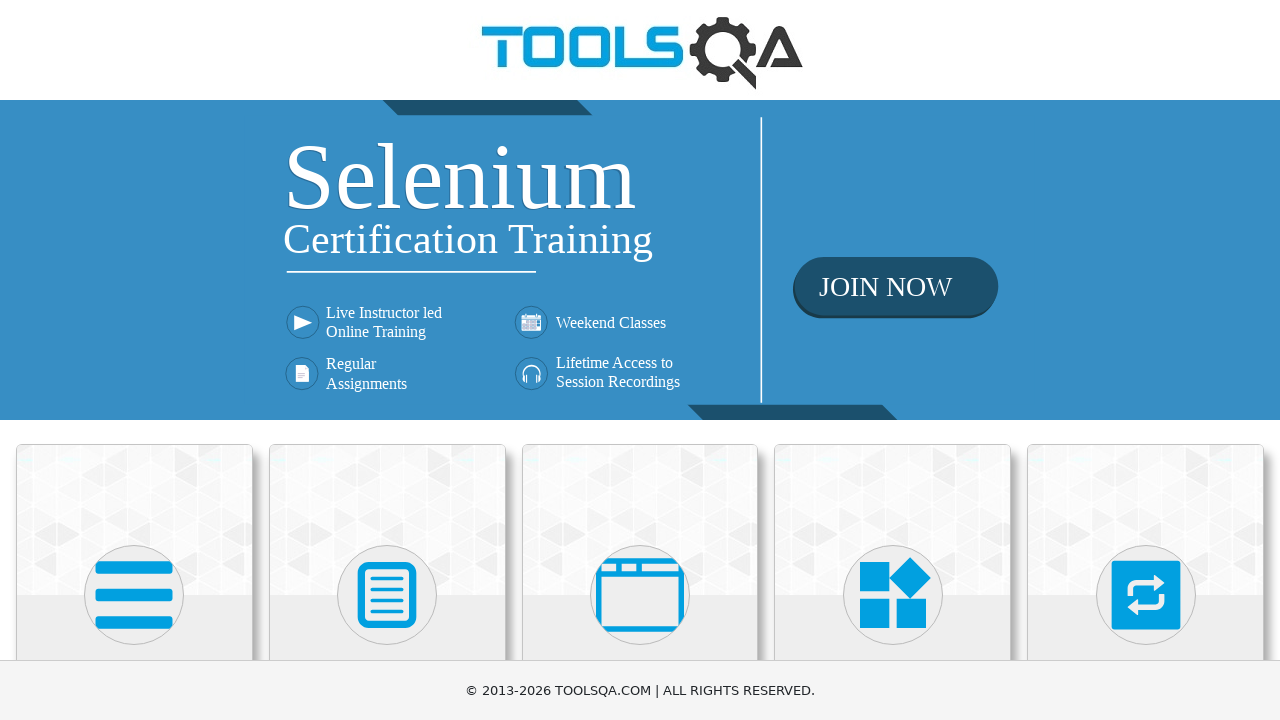

Clicked on Alerts, Frame & Windows card at (640, 360) on text=Alerts, Frame & Windows
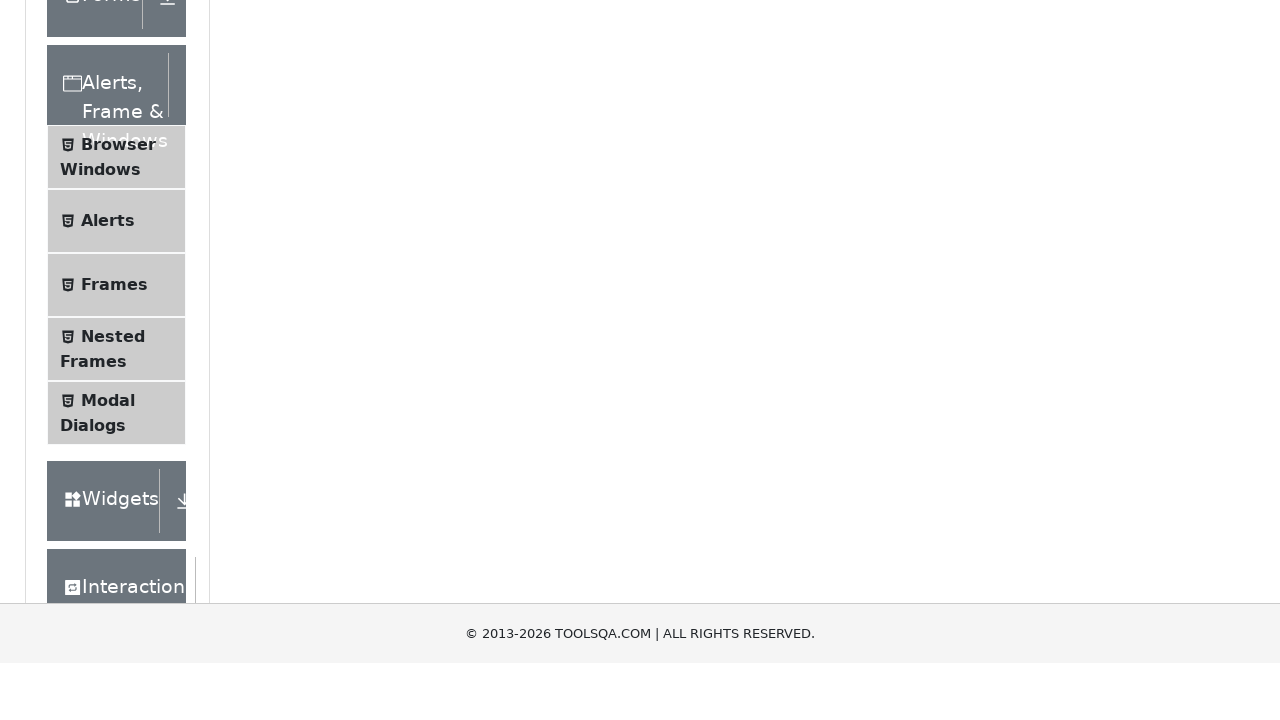

Clicked on Browser Windows option at (118, 424) on text=Browser Windows
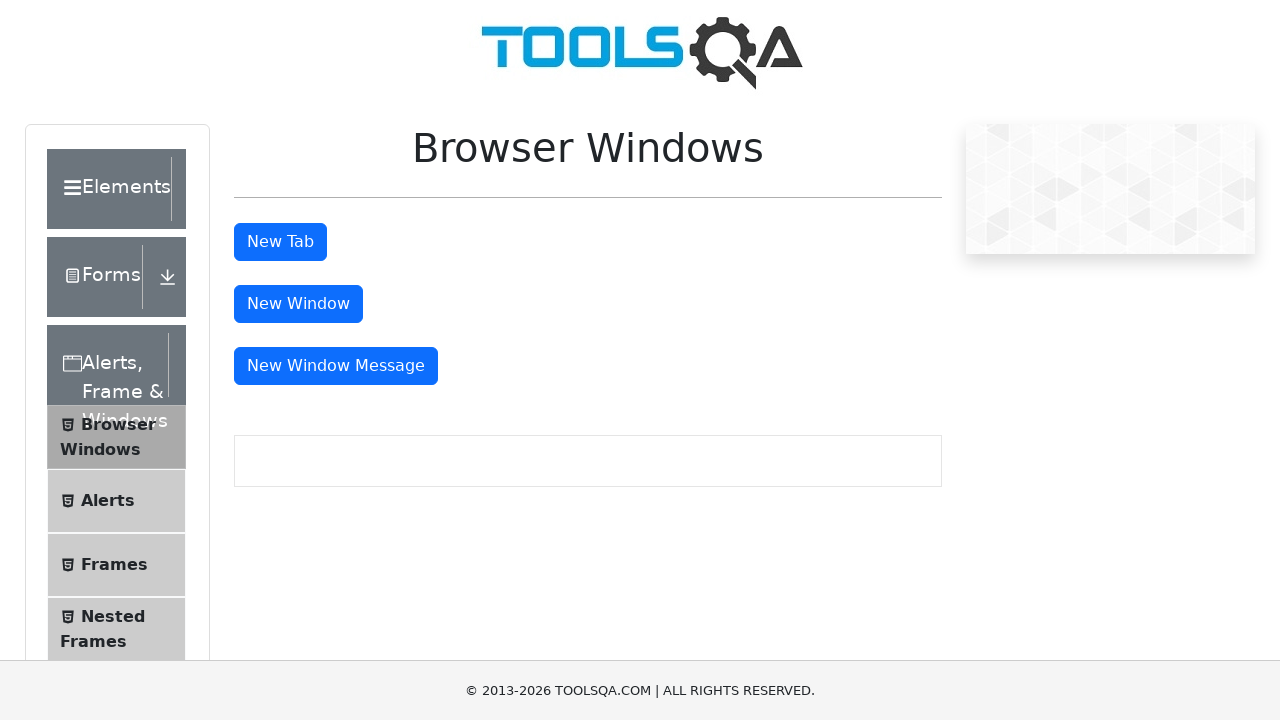

Clicked on New Tab button to open new tab at (280, 242) on button#tabButton
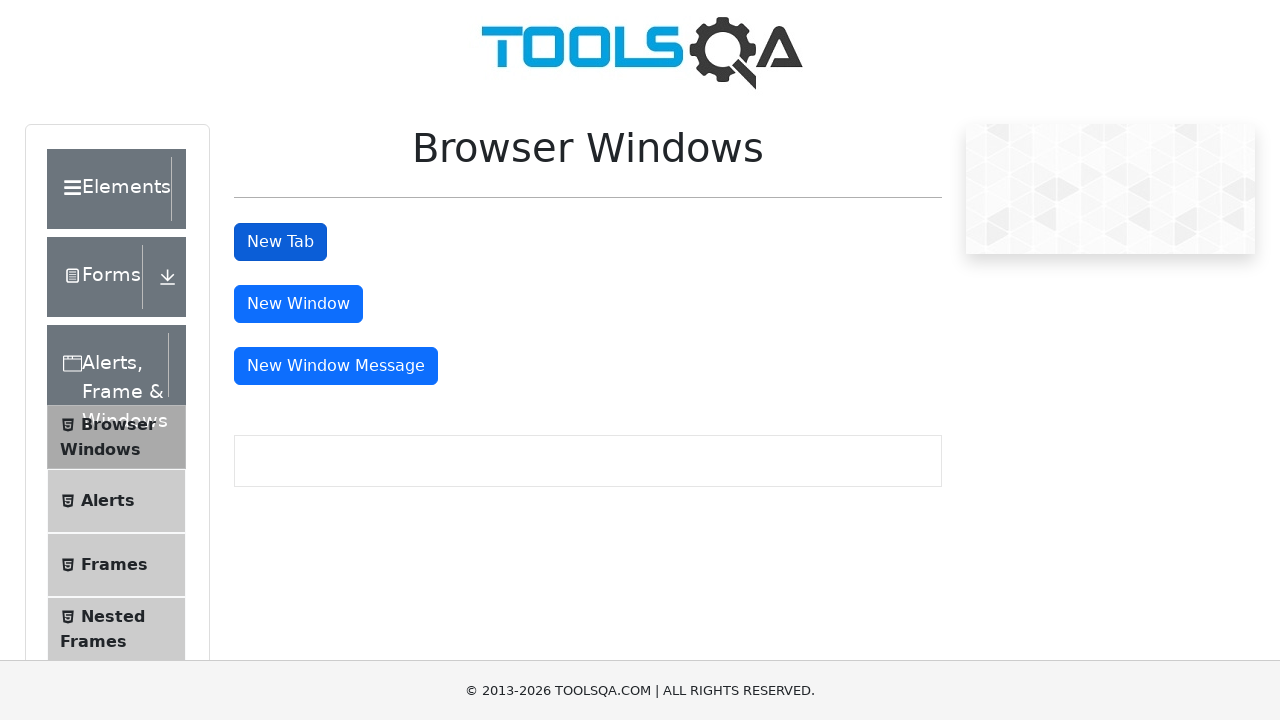

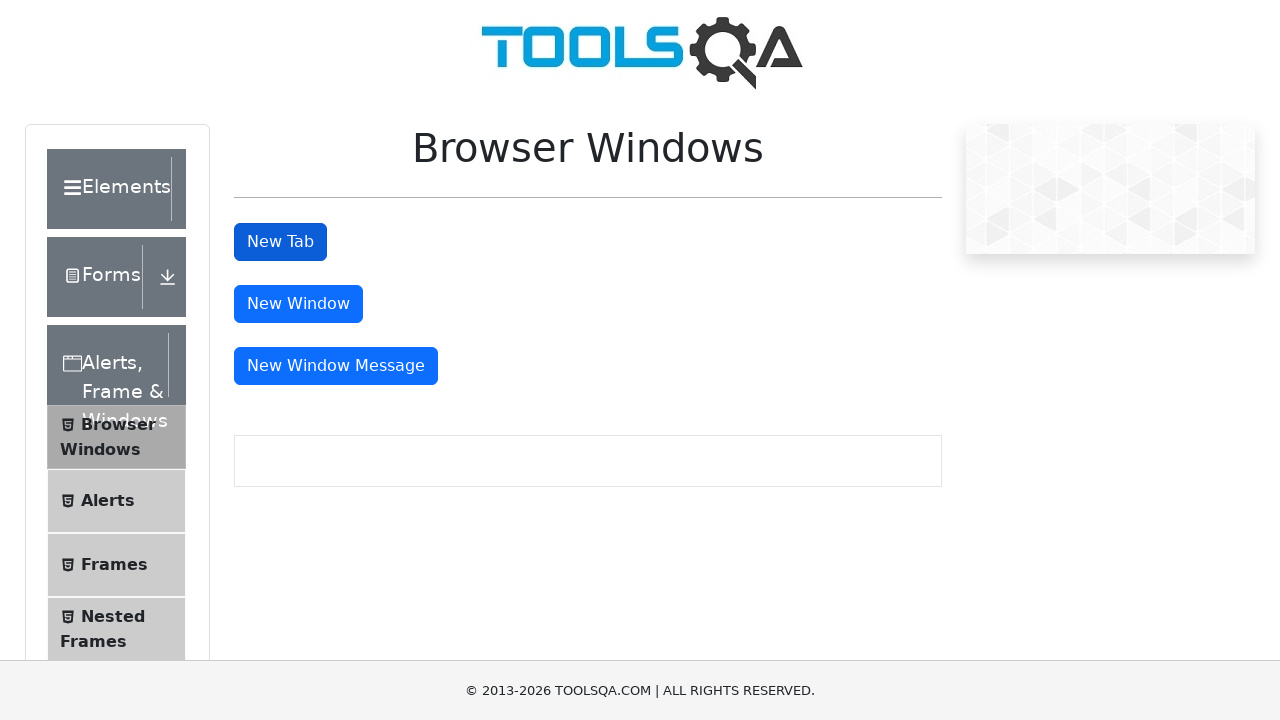